Tests iframe switching functionality by navigating to a blog page, switching to an iframe named "frame1", and clicking on an element within that iframe.

Starting URL: http://only-testing-blog.blogspot.de/

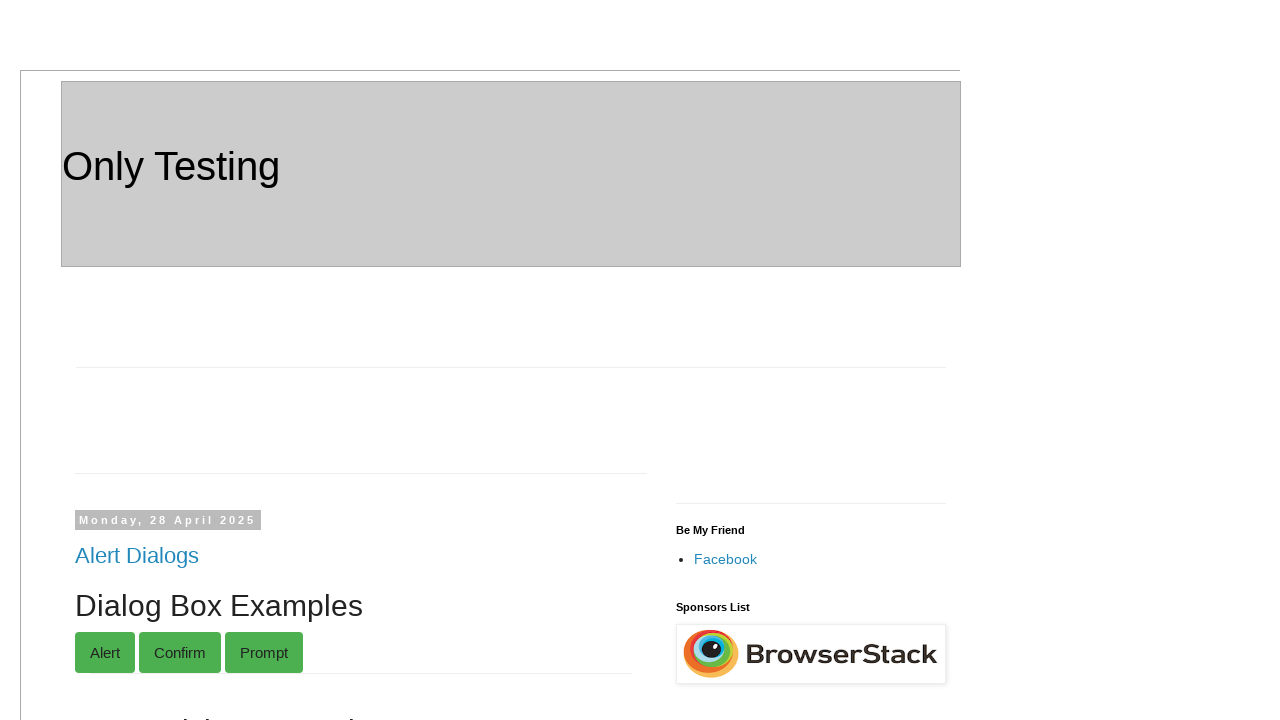

Located iframe named 'frame1'
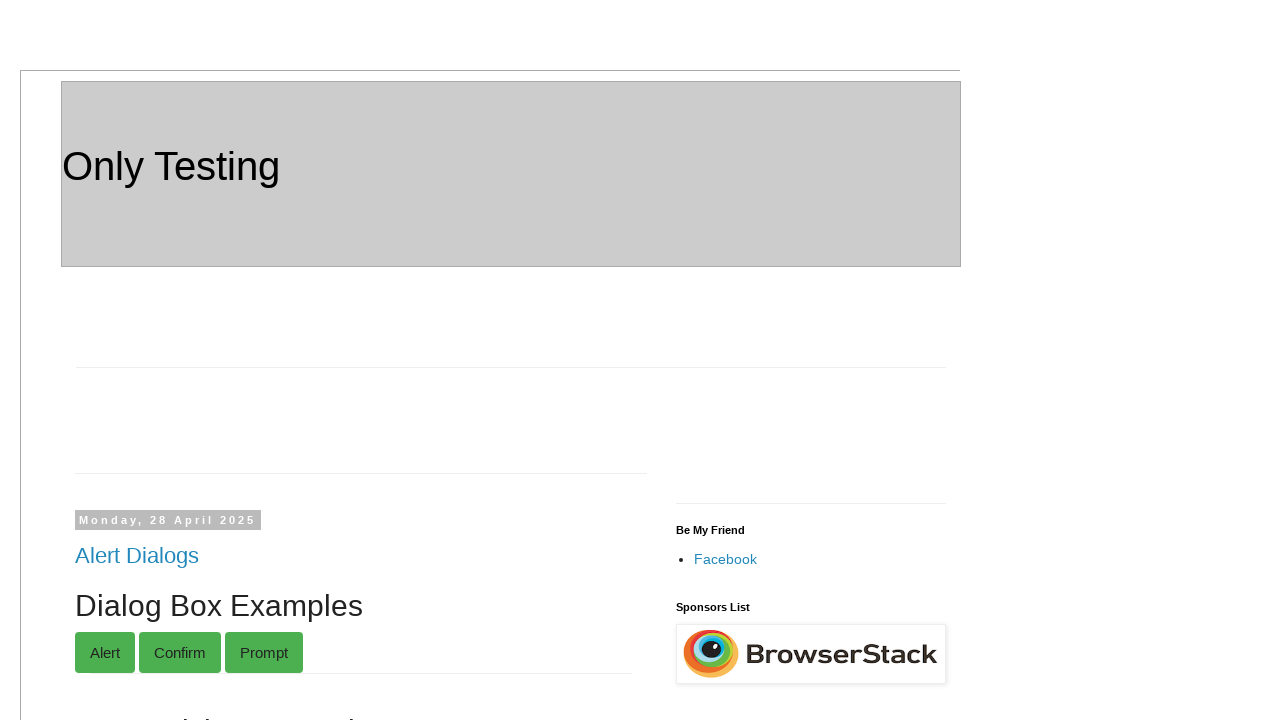

Clicked on deeply nested input element within frame1 at (382, 361) on iframe[name='frame1'] >> internal:control=enter-frame >> xpath=/html/body/div[3]
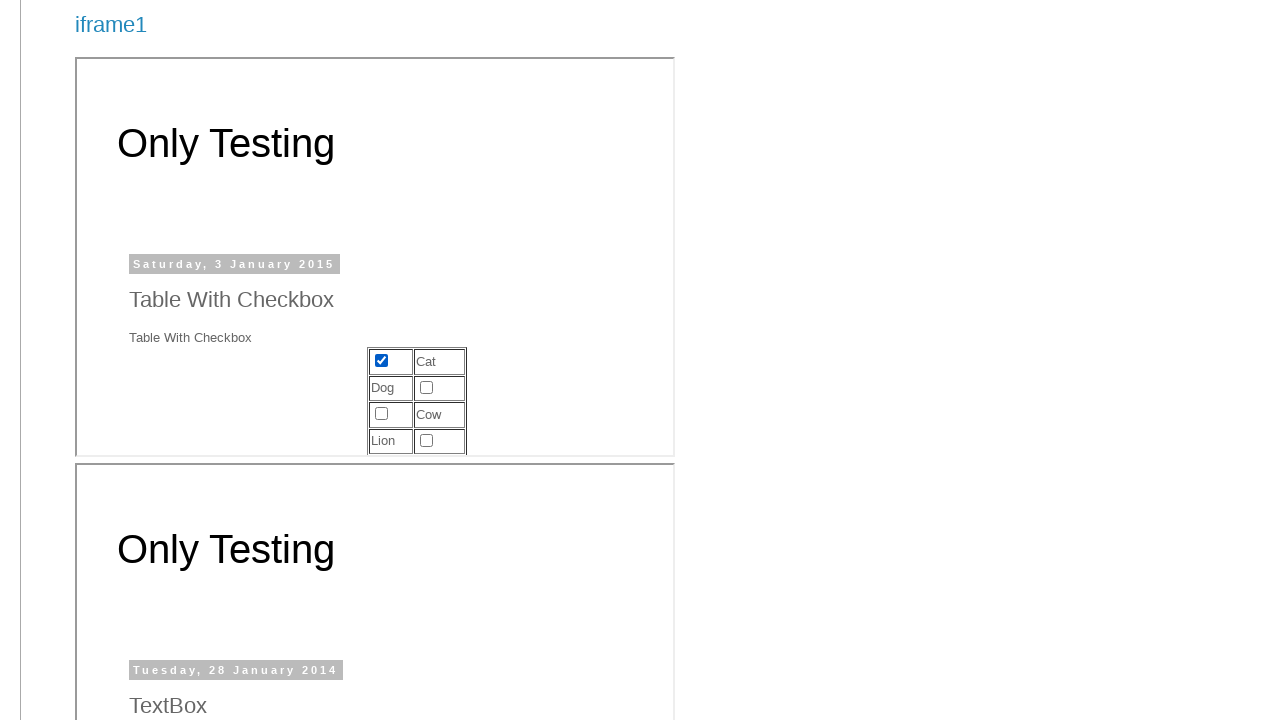

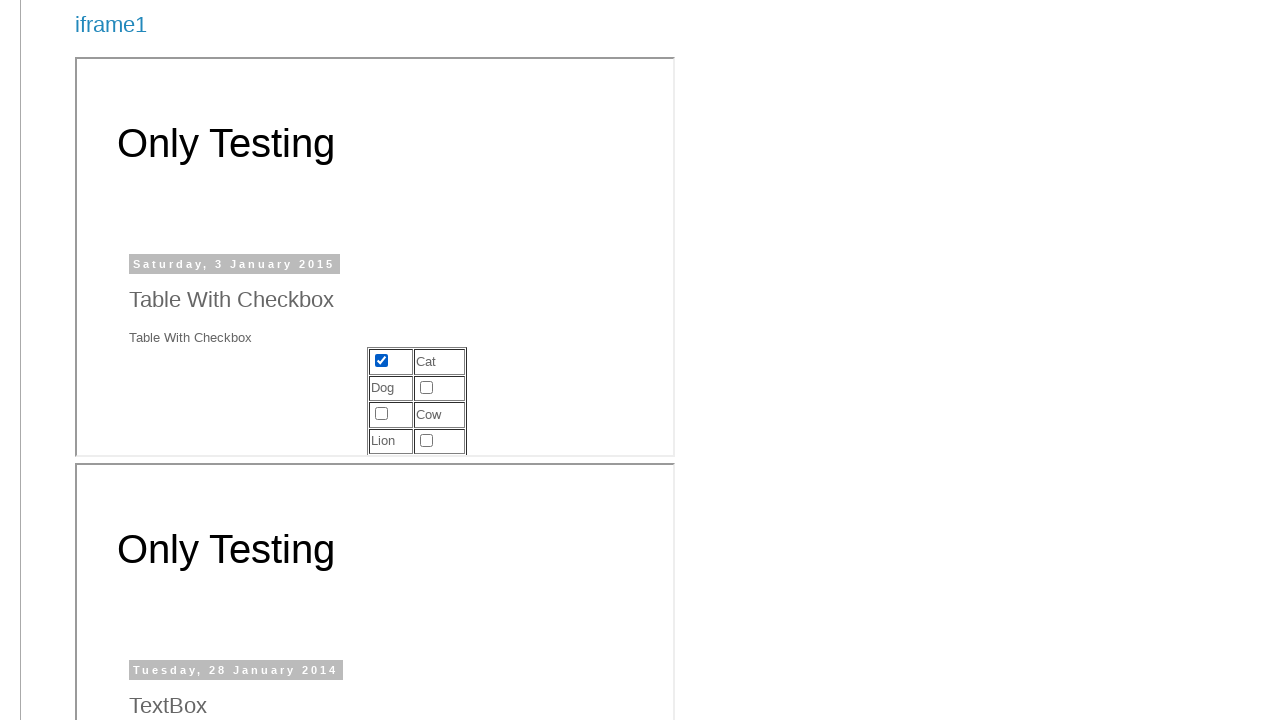